Tests keyboard interactions by typing text in an input field, selecting part of the text using Shift+Arrow keys, deleting the selection, and typing replacement text.

Starting URL: https://the-internet.herokuapp.com/key_presses

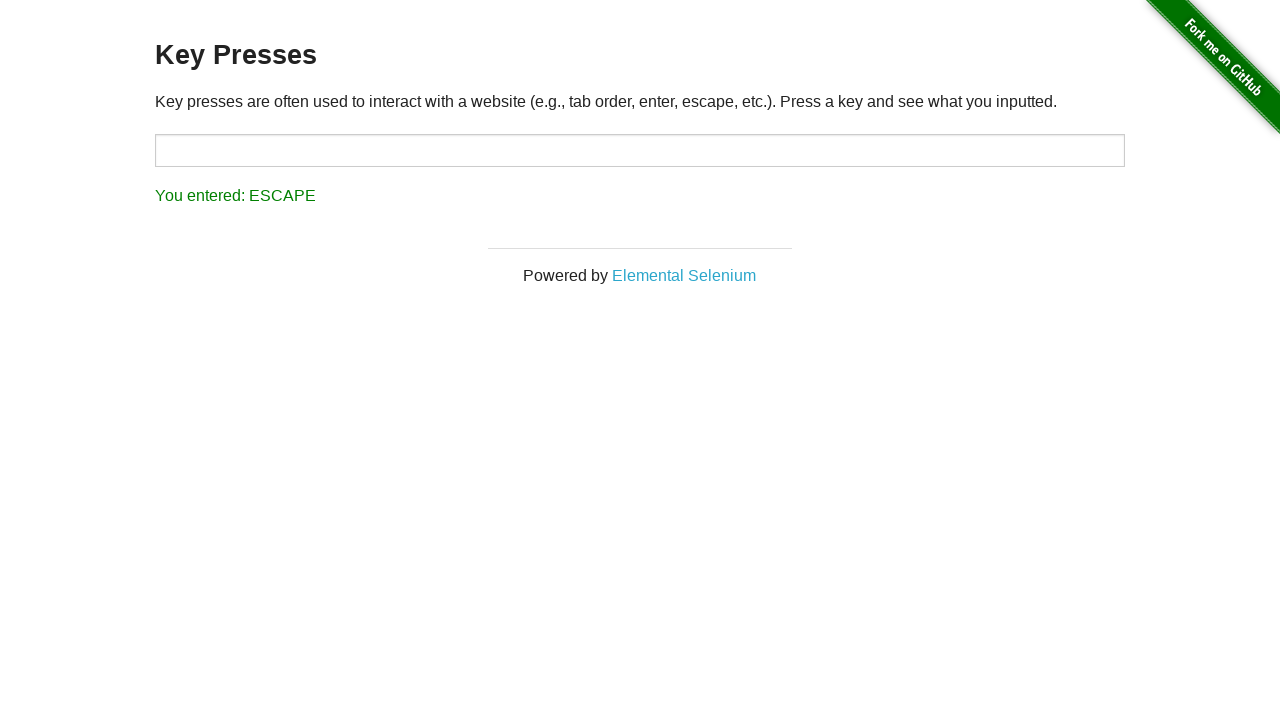

Clicked on input field to focus it at (640, 150) on input
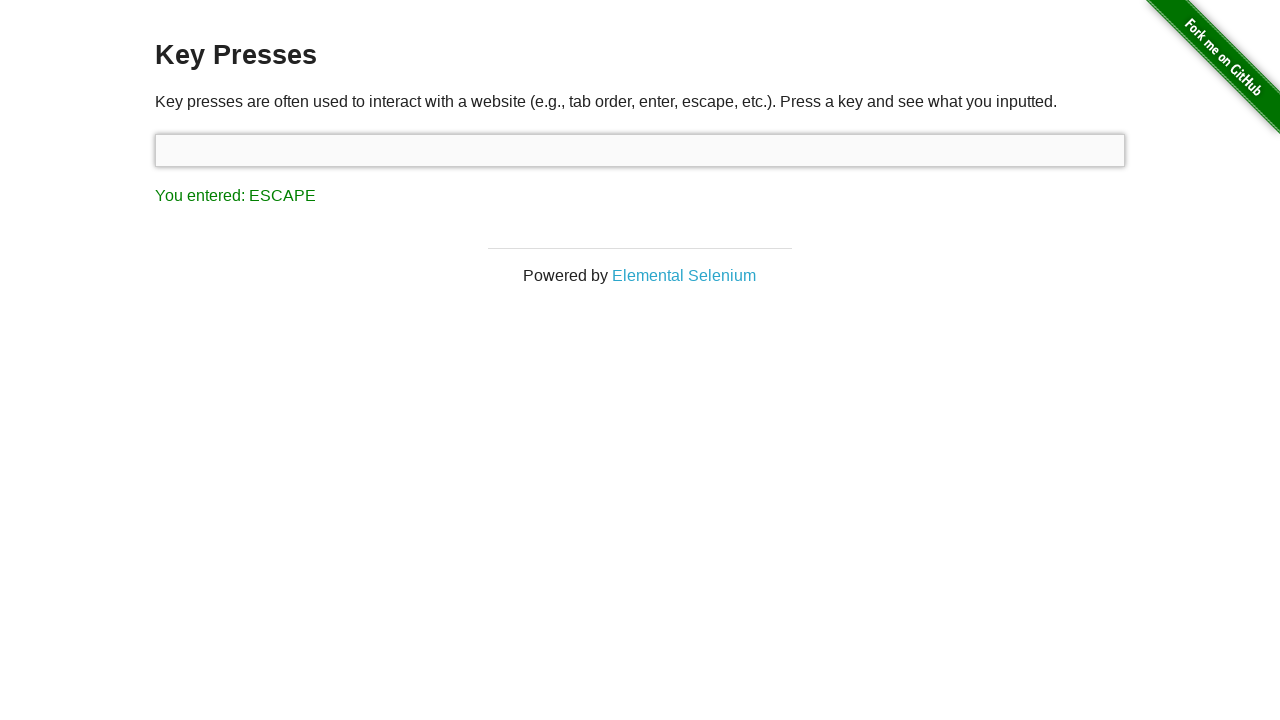

Typed initial text 'one does not simply exit vim'
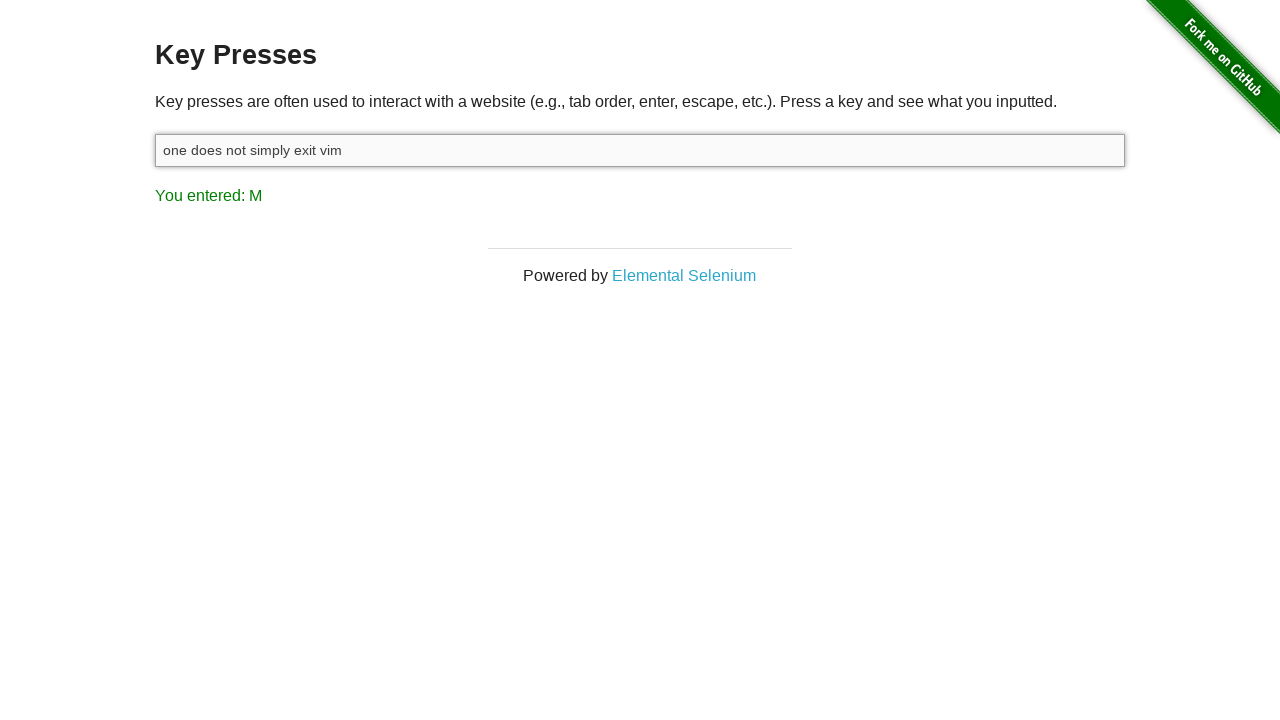

Pressed Shift key down
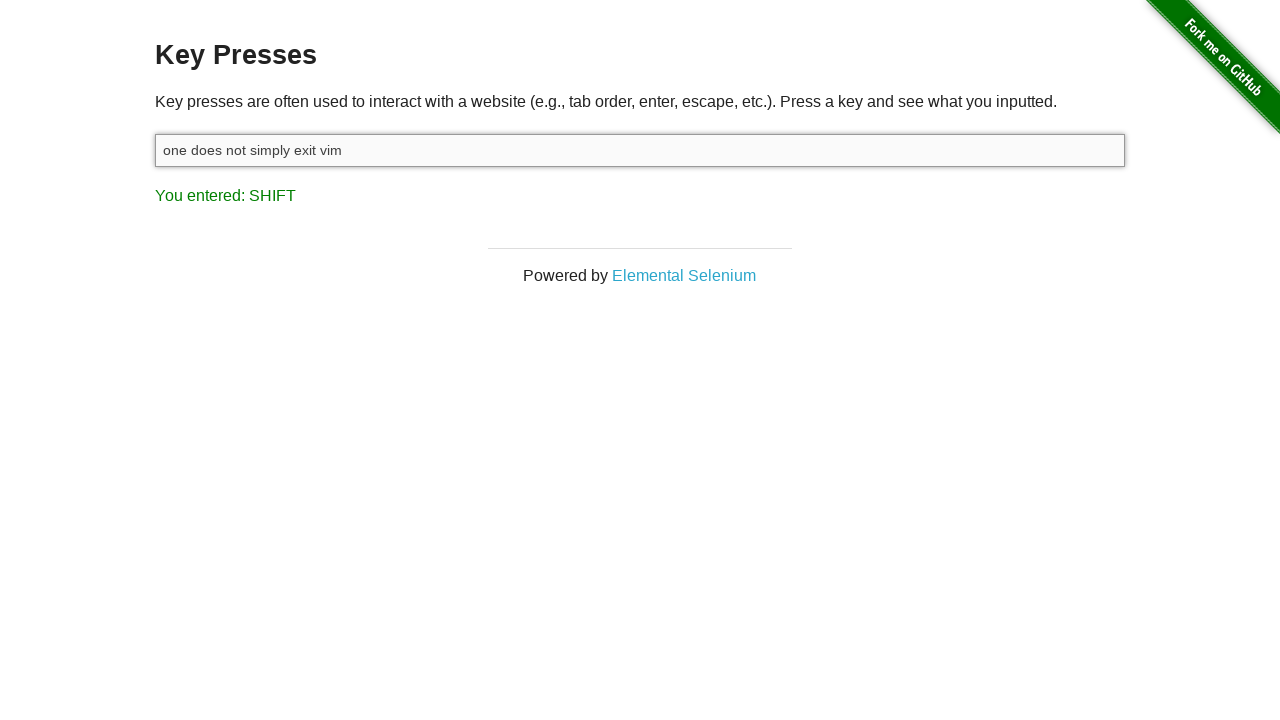

Pressed ArrowLeft while holding Shift (selection character 1 of 10)
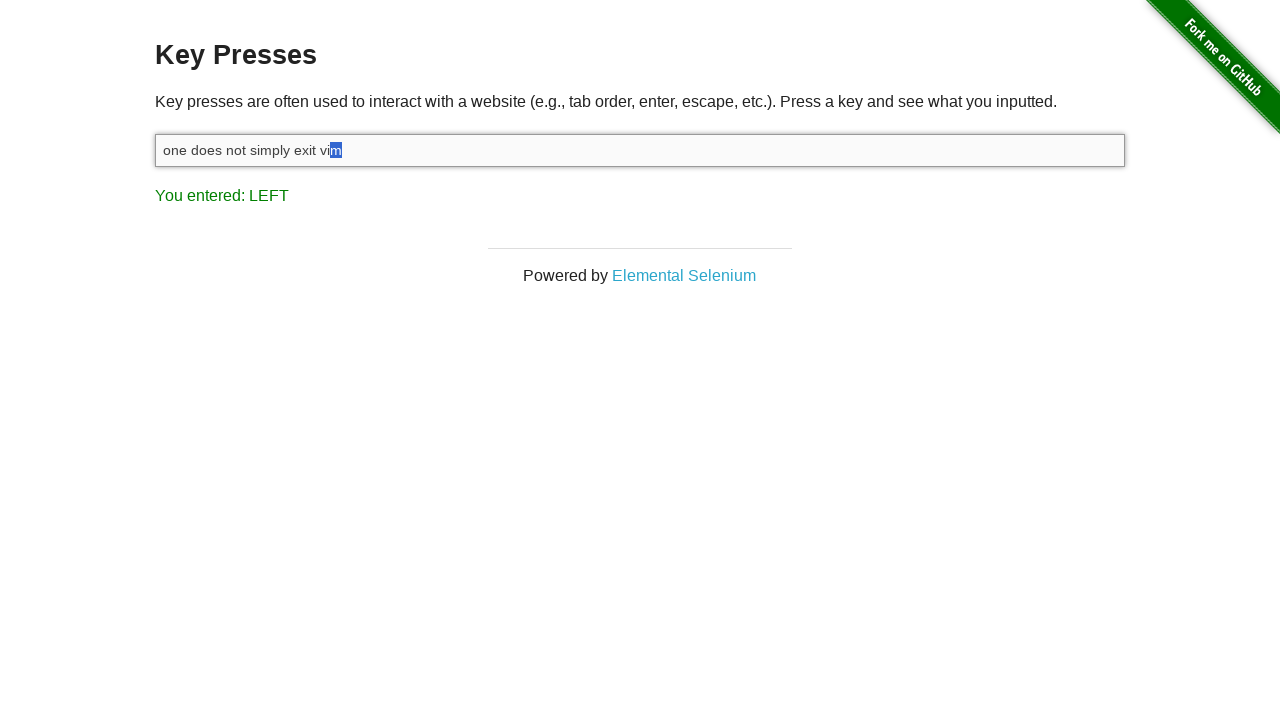

Pressed ArrowLeft while holding Shift (selection character 2 of 10)
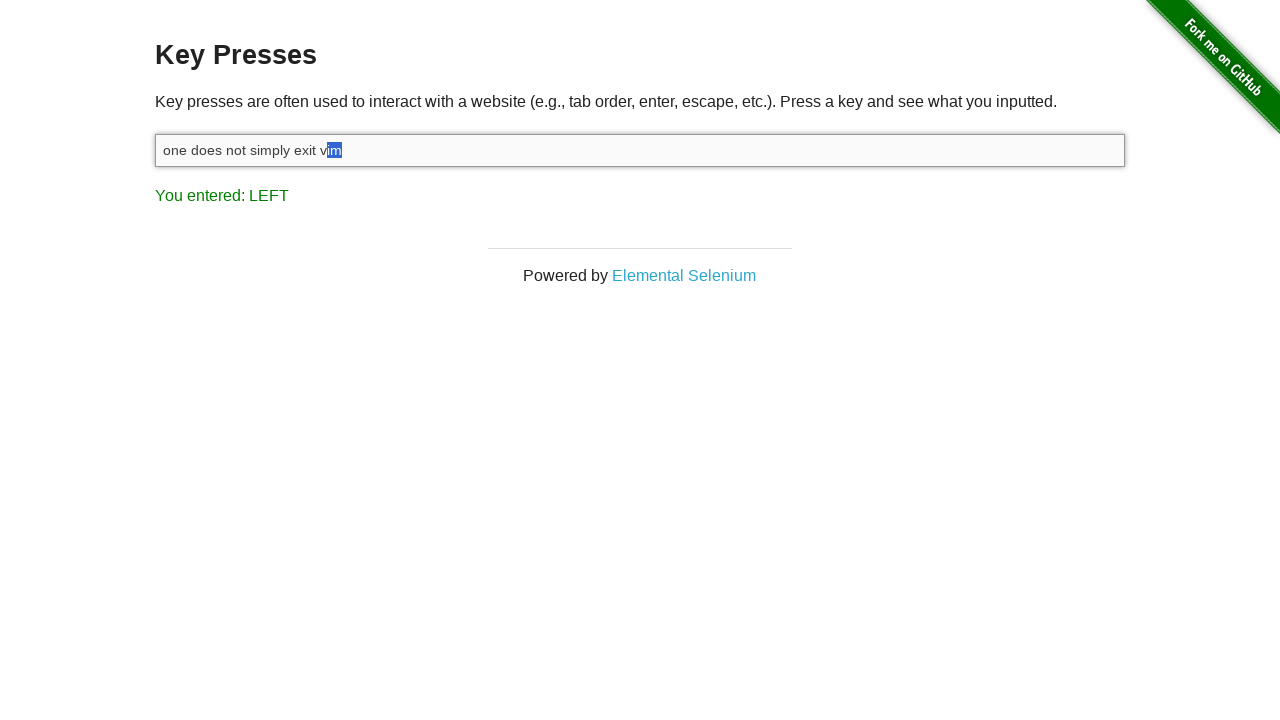

Pressed ArrowLeft while holding Shift (selection character 3 of 10)
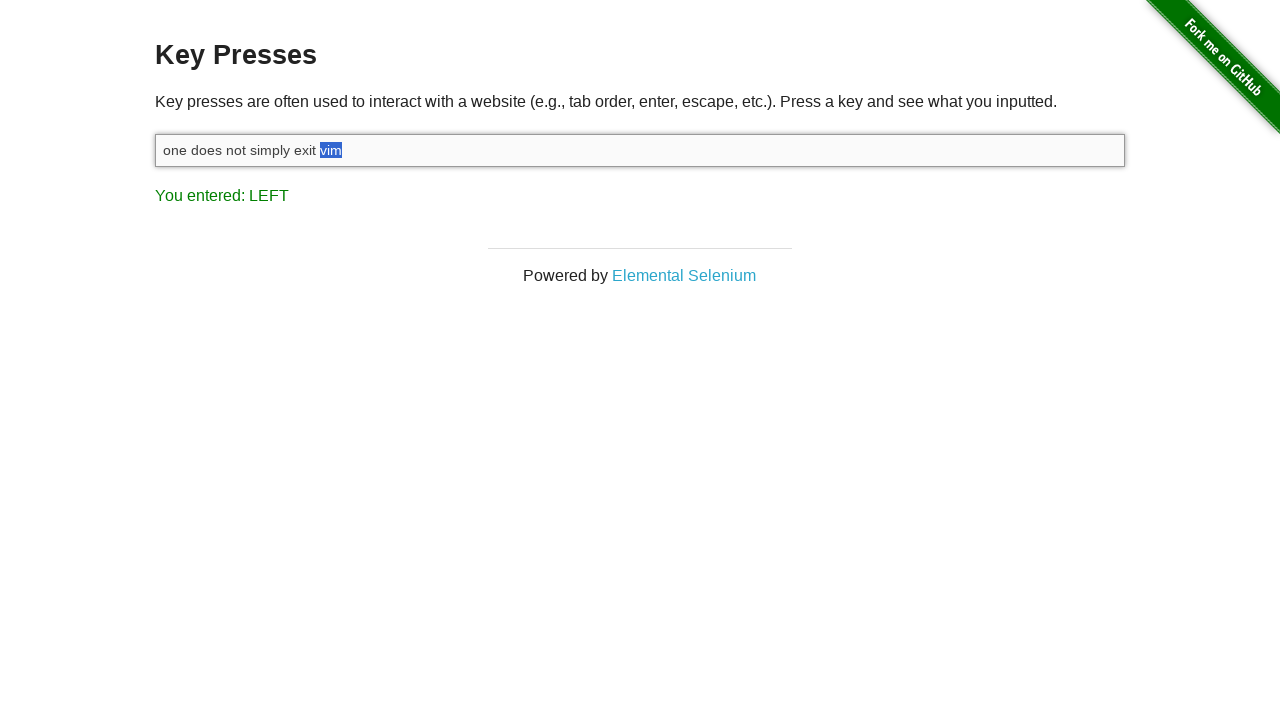

Pressed ArrowLeft while holding Shift (selection character 4 of 10)
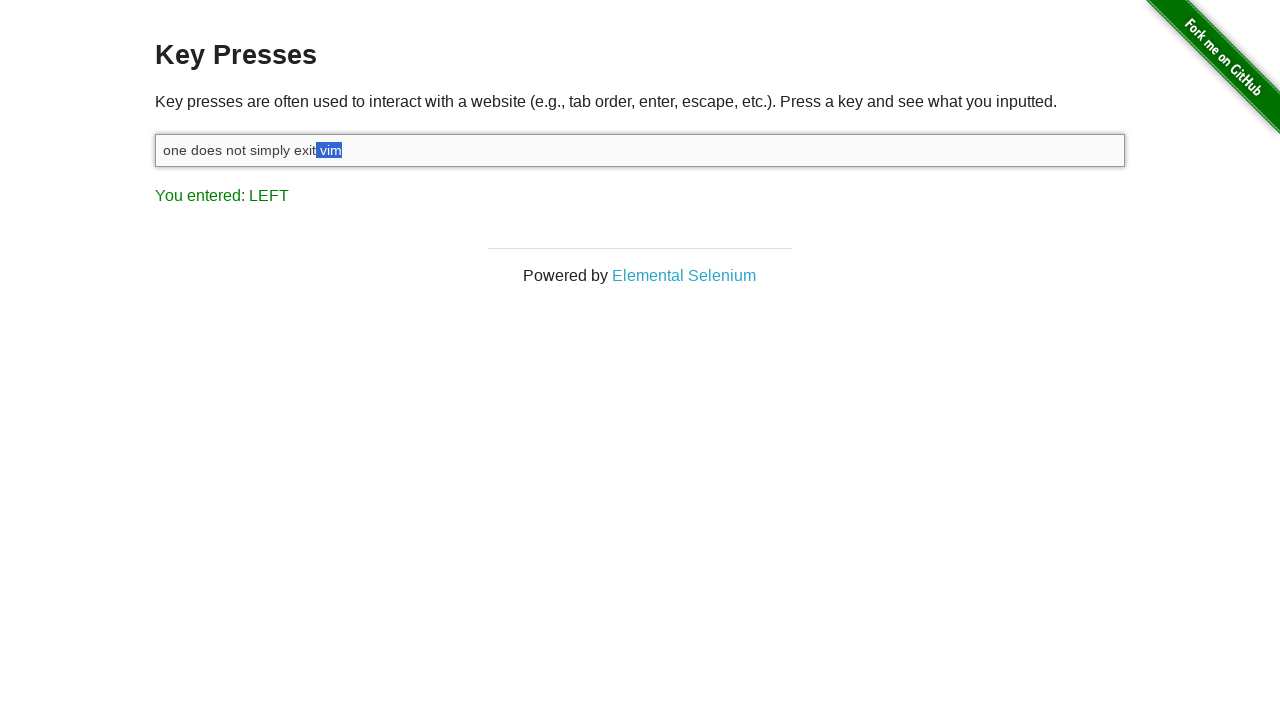

Pressed ArrowLeft while holding Shift (selection character 5 of 10)
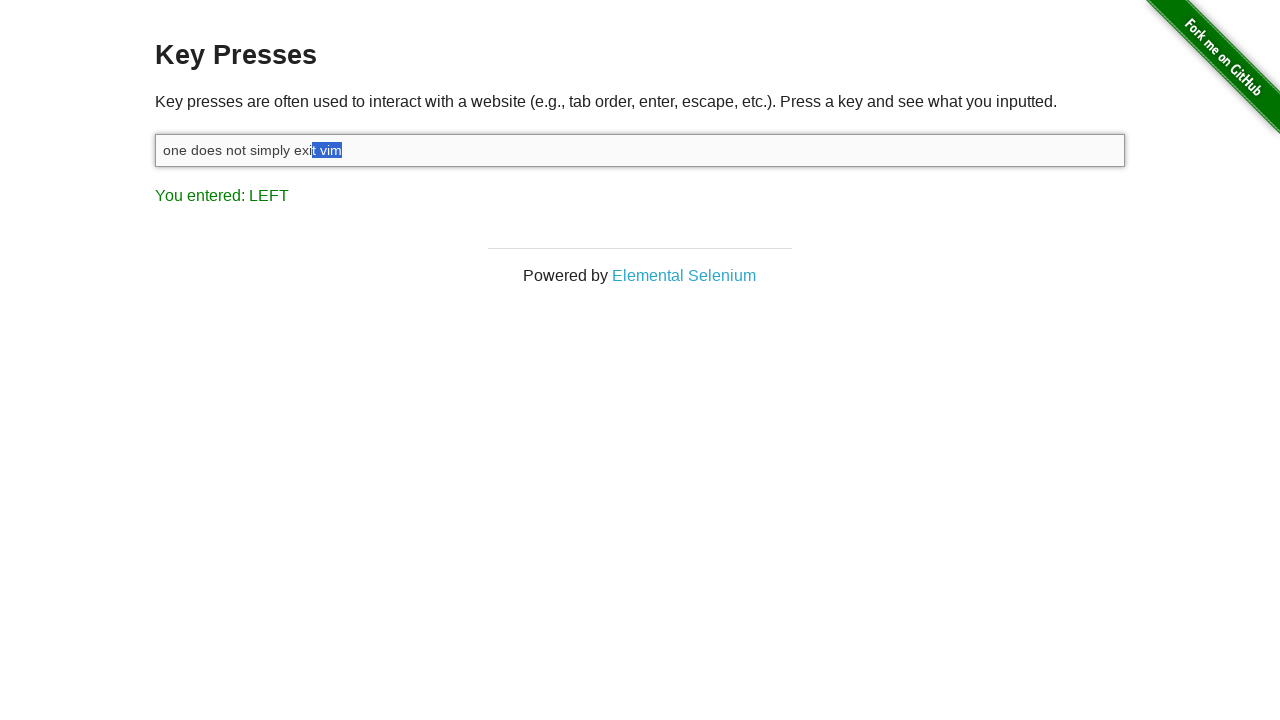

Pressed ArrowLeft while holding Shift (selection character 6 of 10)
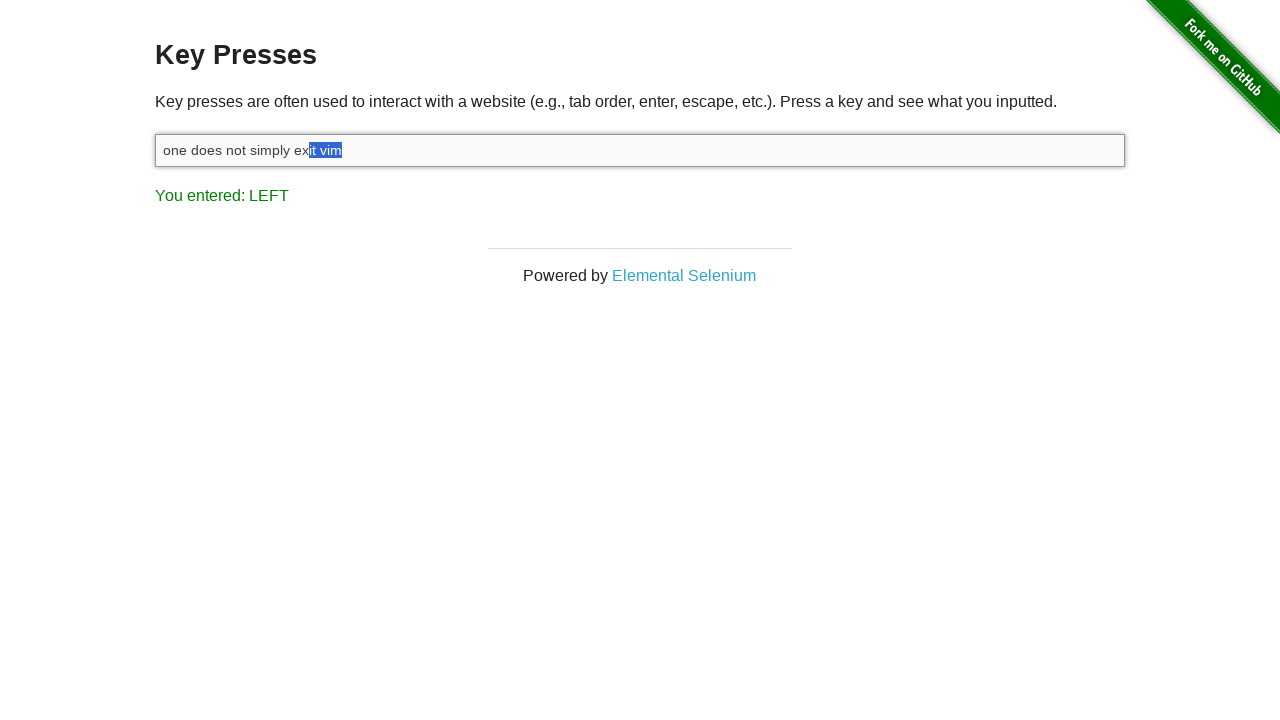

Pressed ArrowLeft while holding Shift (selection character 7 of 10)
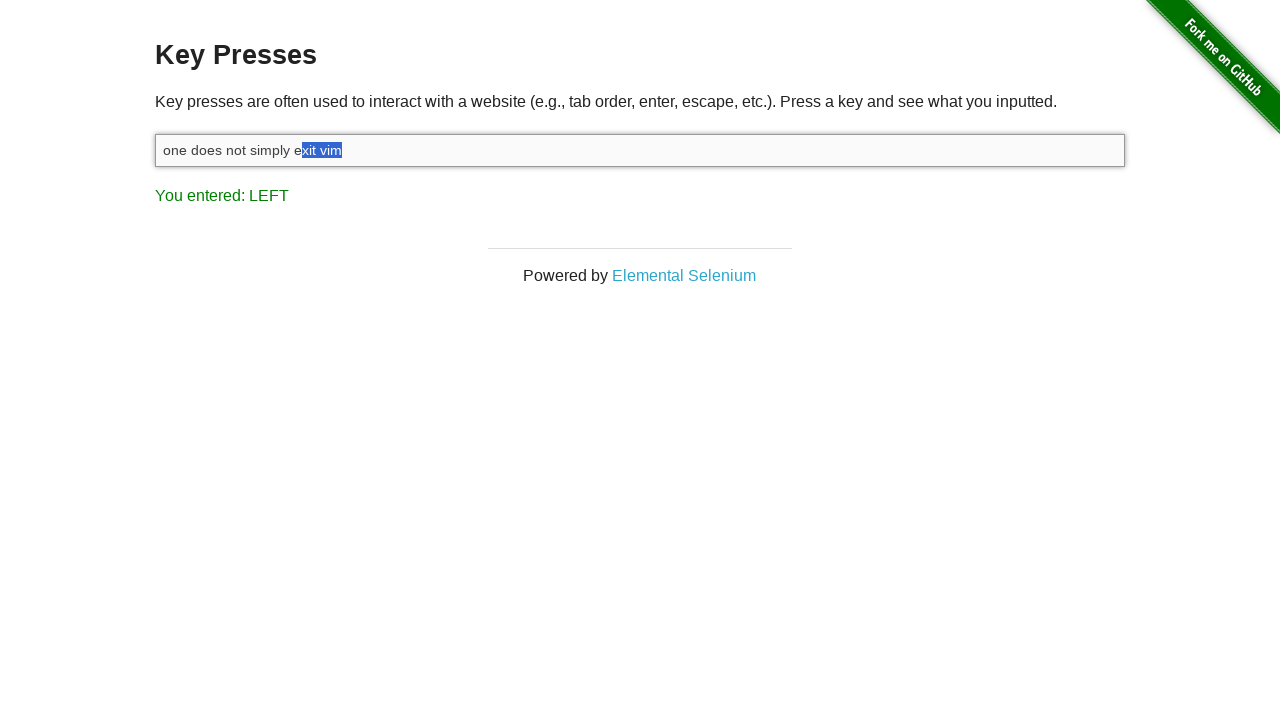

Pressed ArrowLeft while holding Shift (selection character 8 of 10)
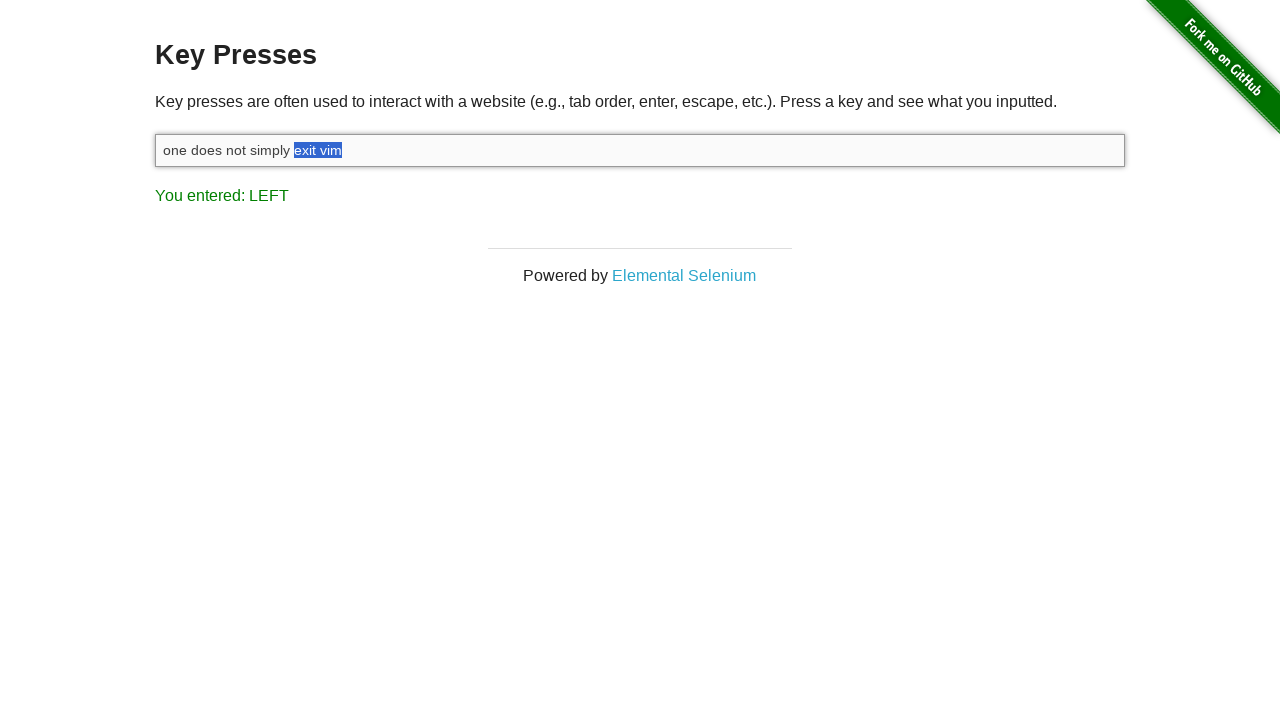

Pressed ArrowLeft while holding Shift (selection character 9 of 10)
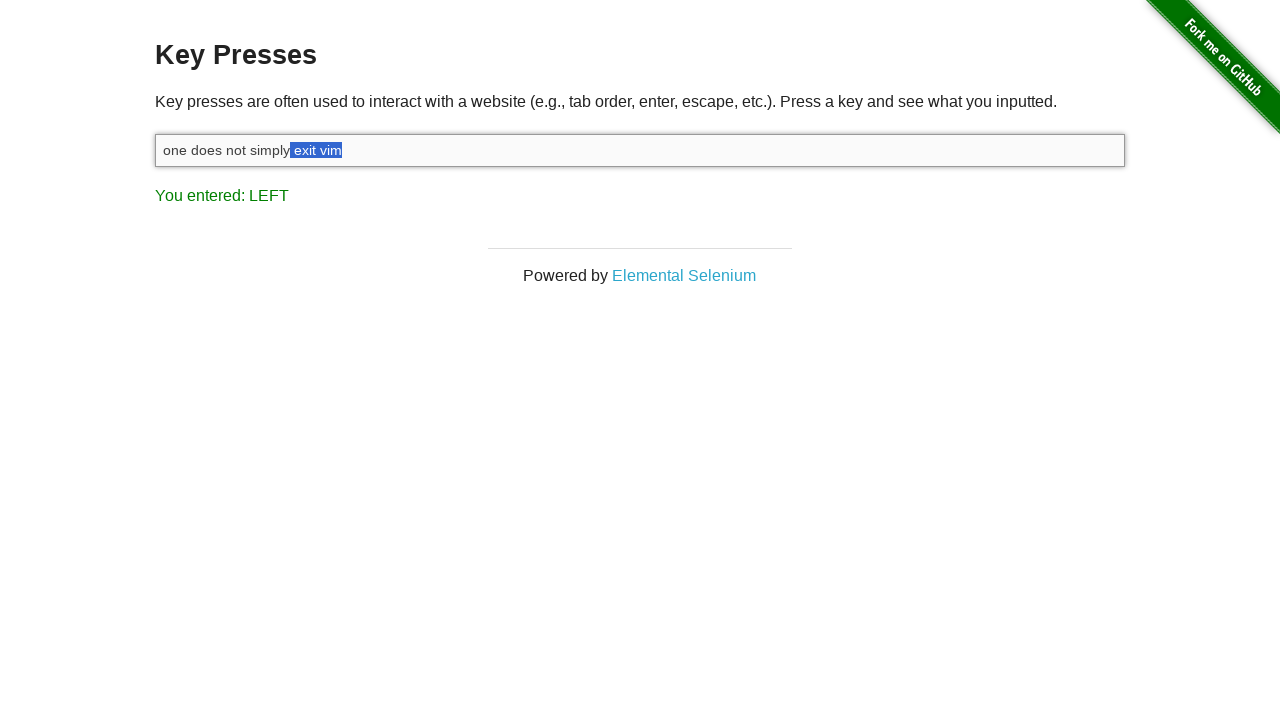

Pressed ArrowLeft while holding Shift (selection character 10 of 10)
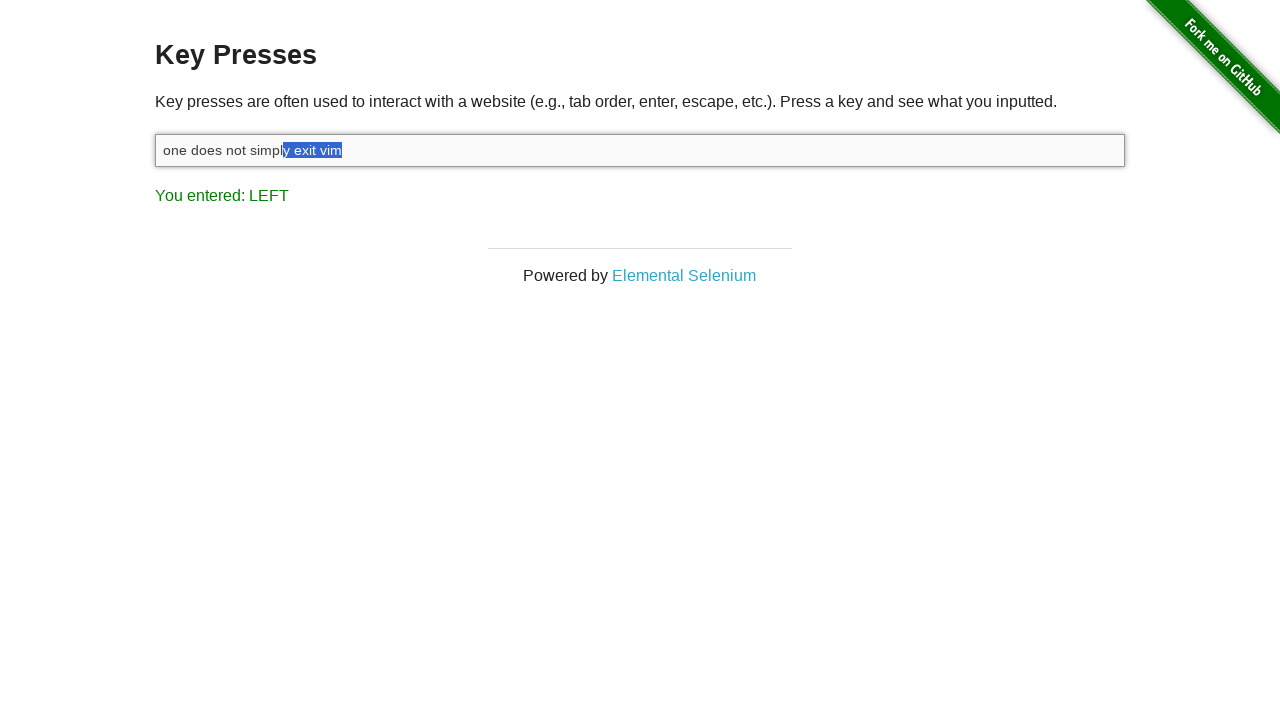

Released Shift key, text ' exit vim' is now selected
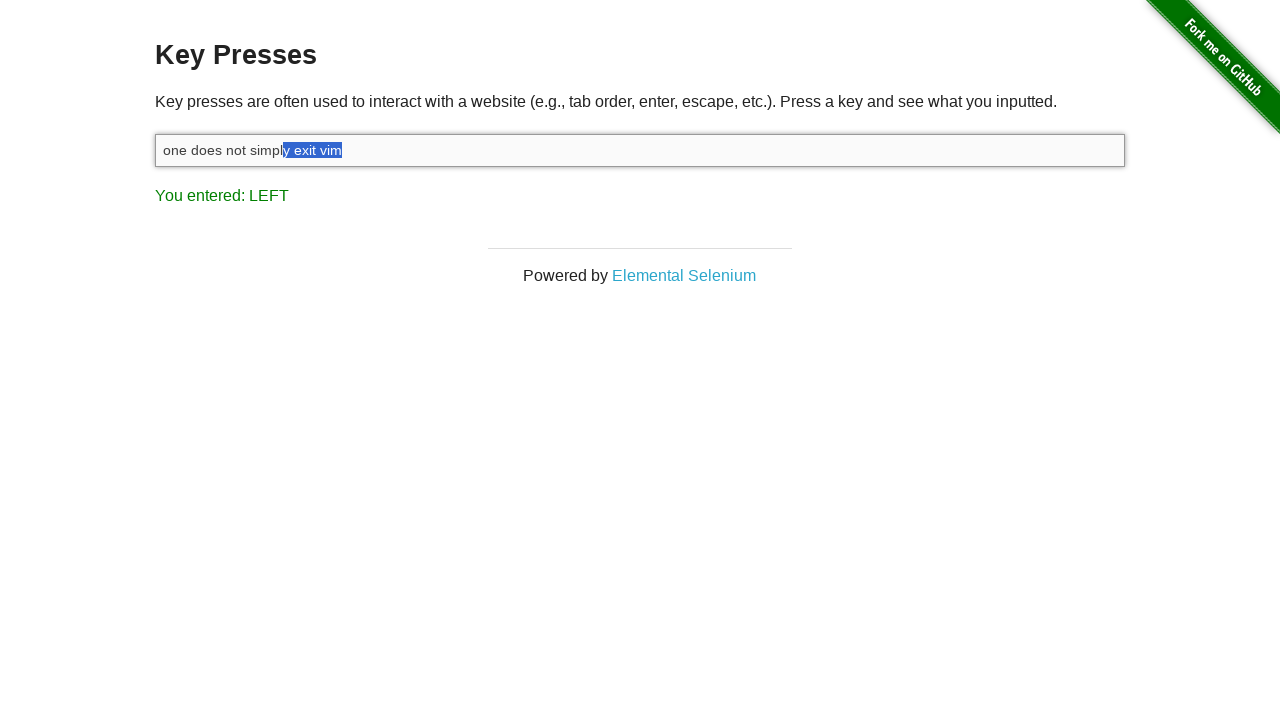

Pressed Backspace to delete selected text
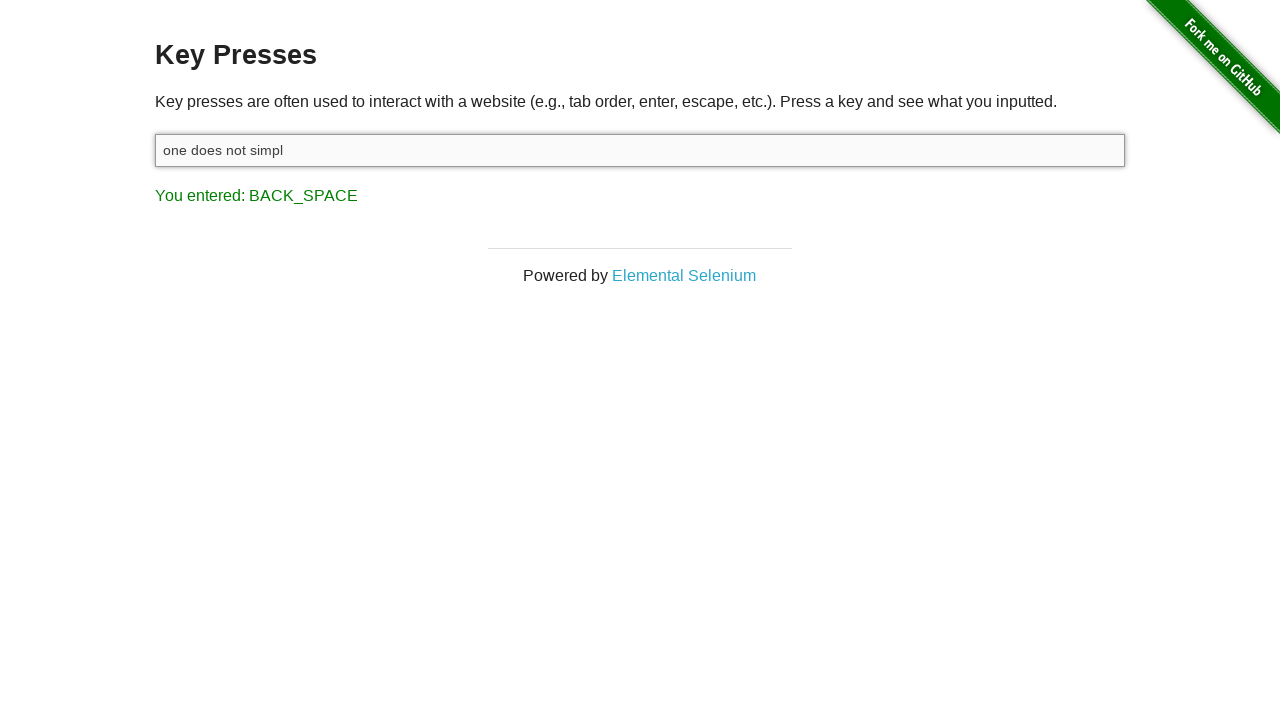

Typed replacement text ' walk into mordor'
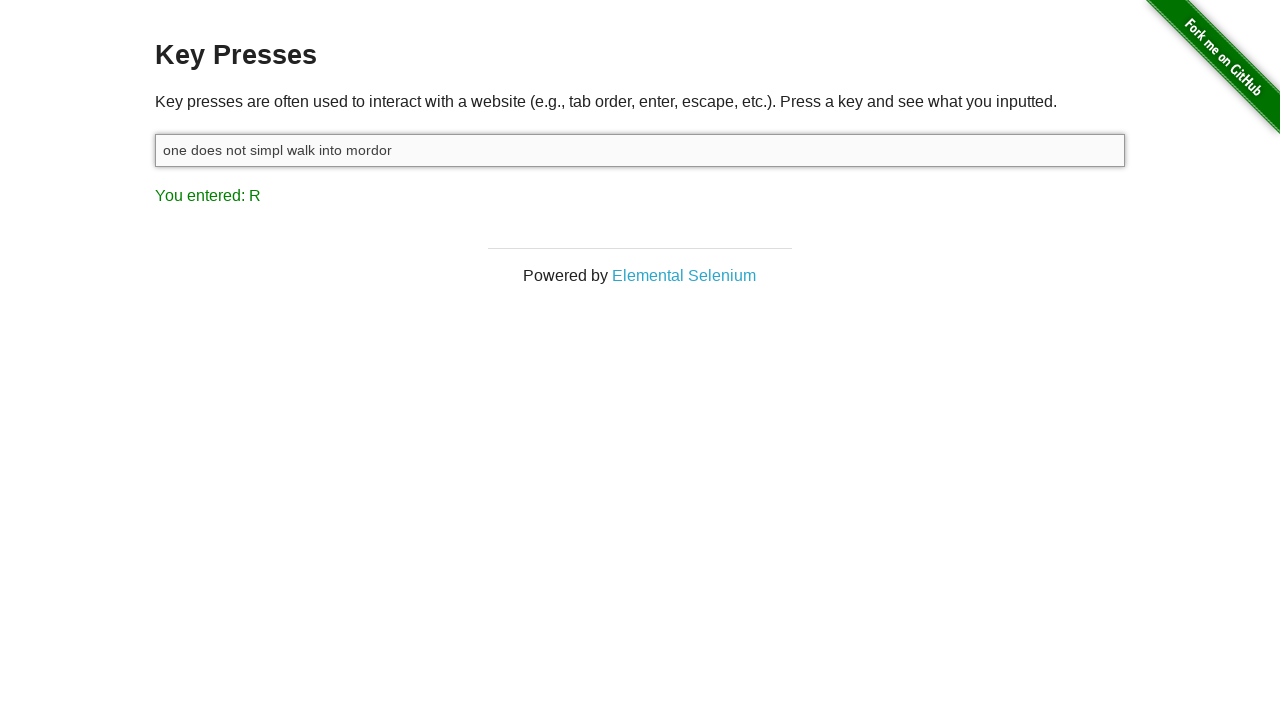

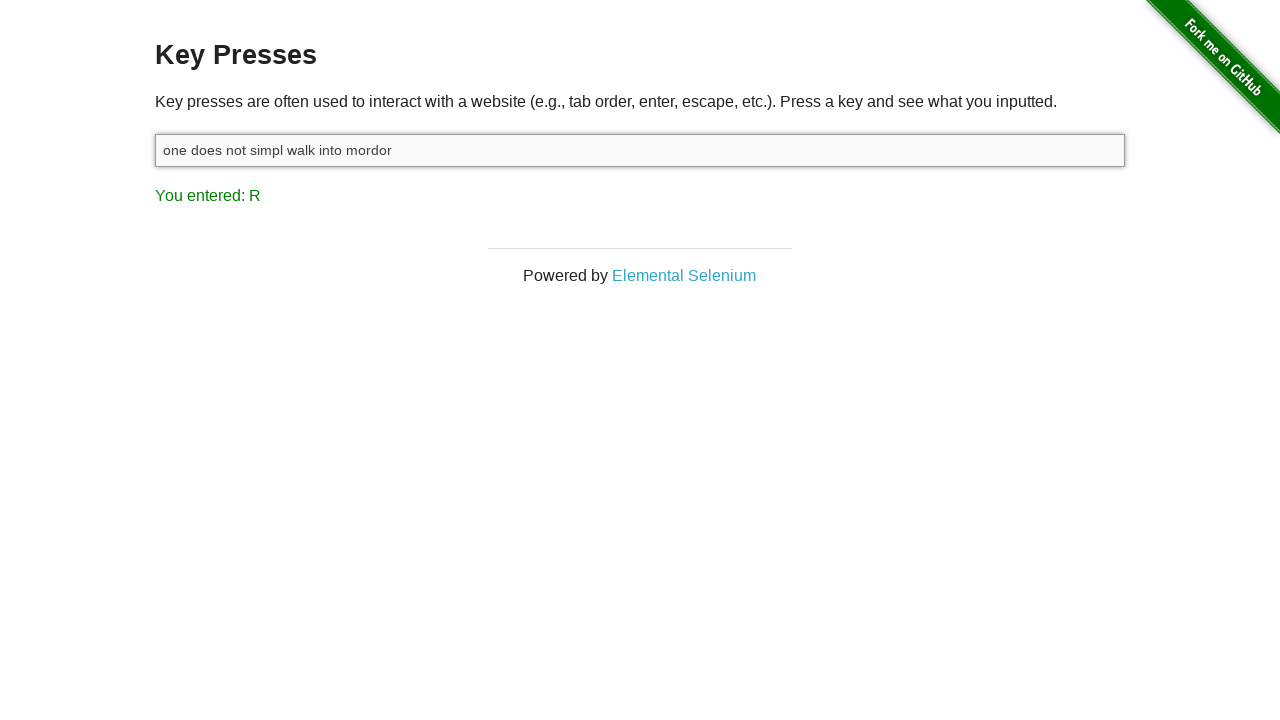